Tests XPath locator strategies by navigating to a practice automation page and locating buttons using sibling and parent traversal XPath expressions to verify element text.

Starting URL: https://rahulshettyacademy.com/AutomationPractice/

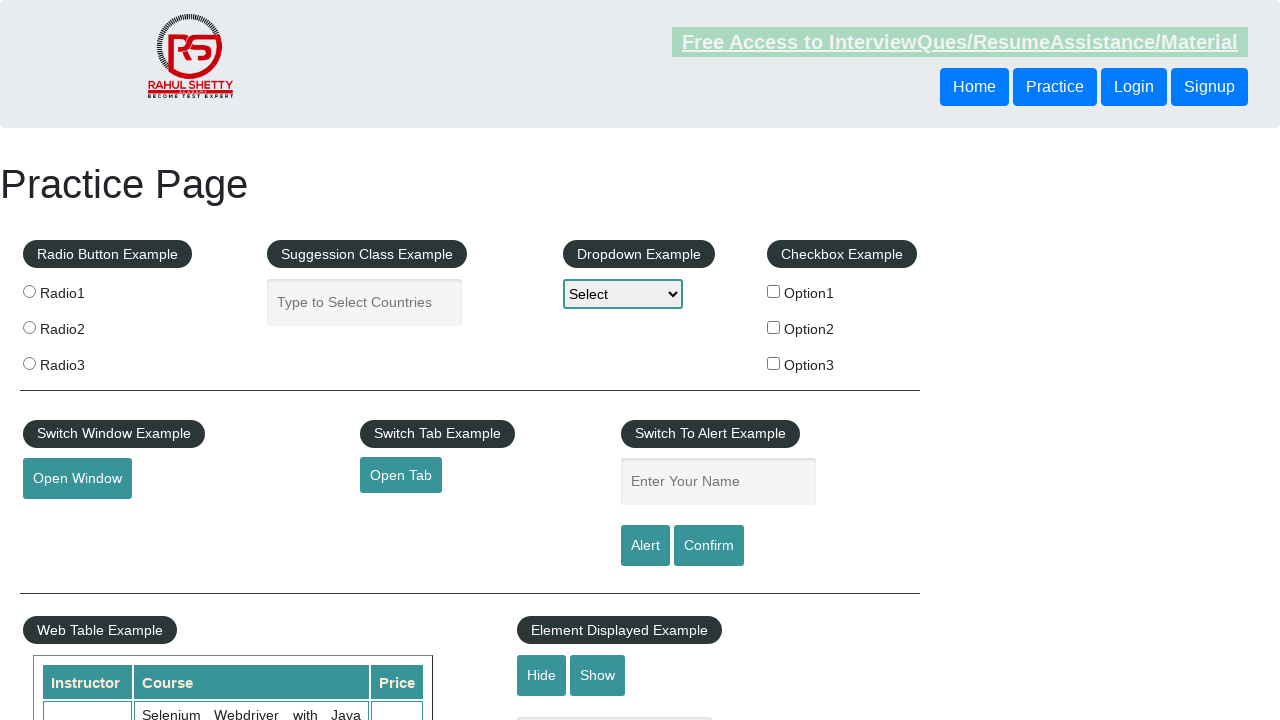

Navigated to automation practice page
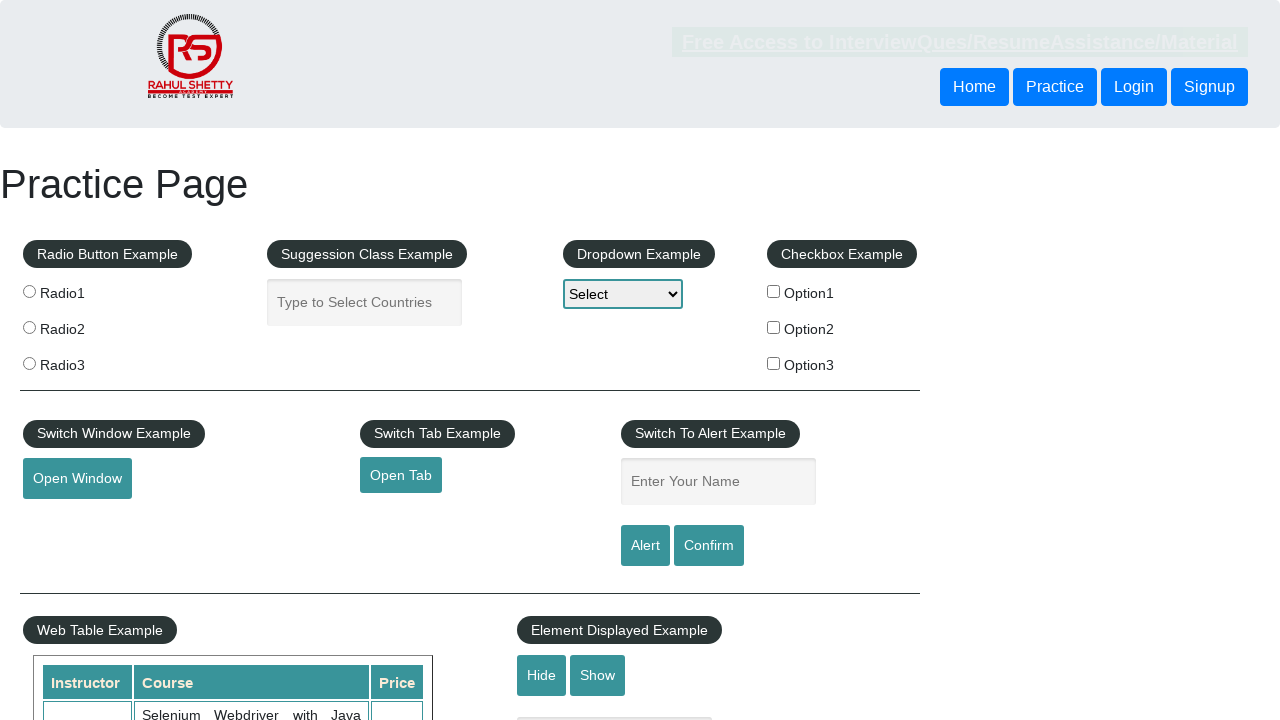

Located button using following-sibling XPath expression
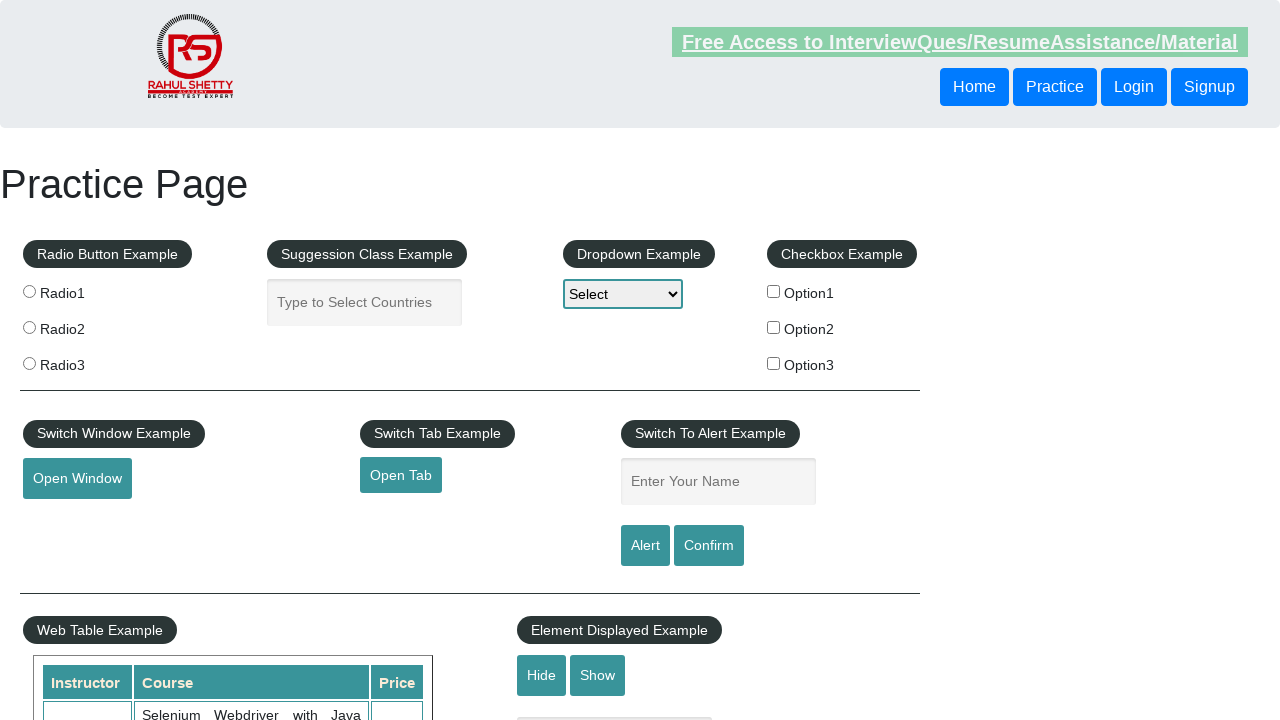

Sibling button became visible
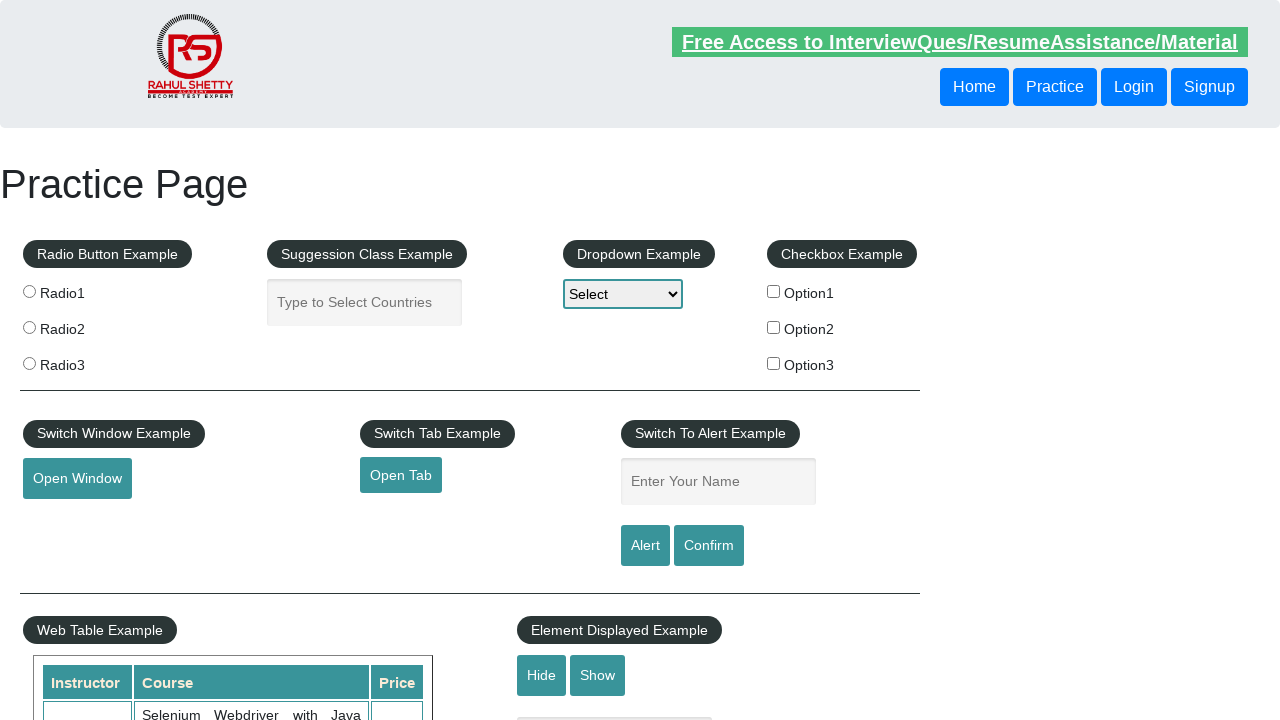

Retrieved sibling button text: Login
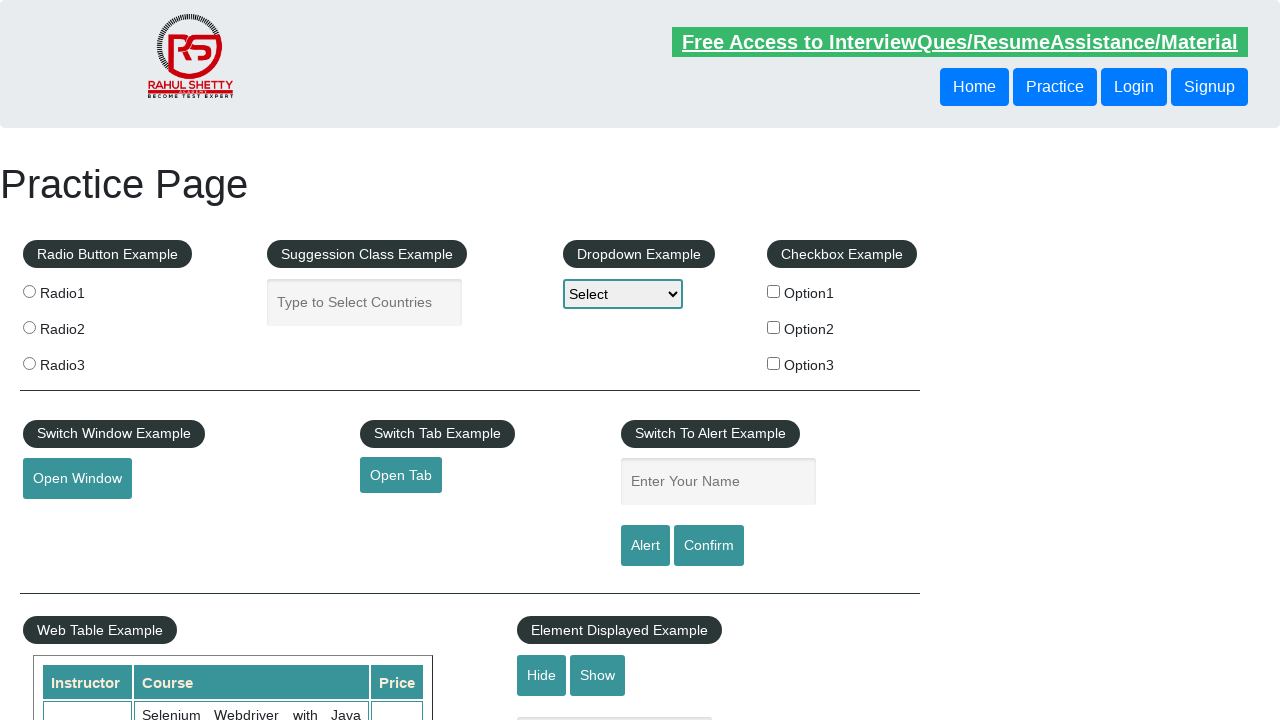

Located button using parent traversal XPath expression
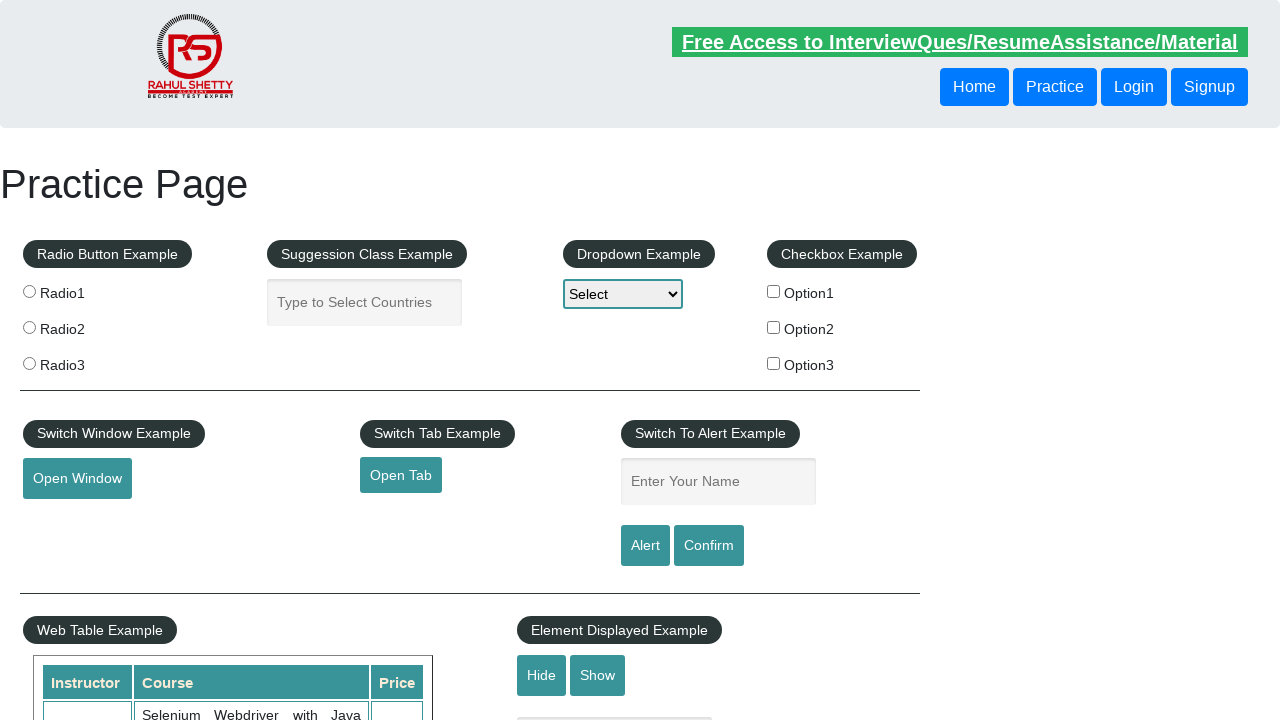

Retrieved parent traversal button text: Practice
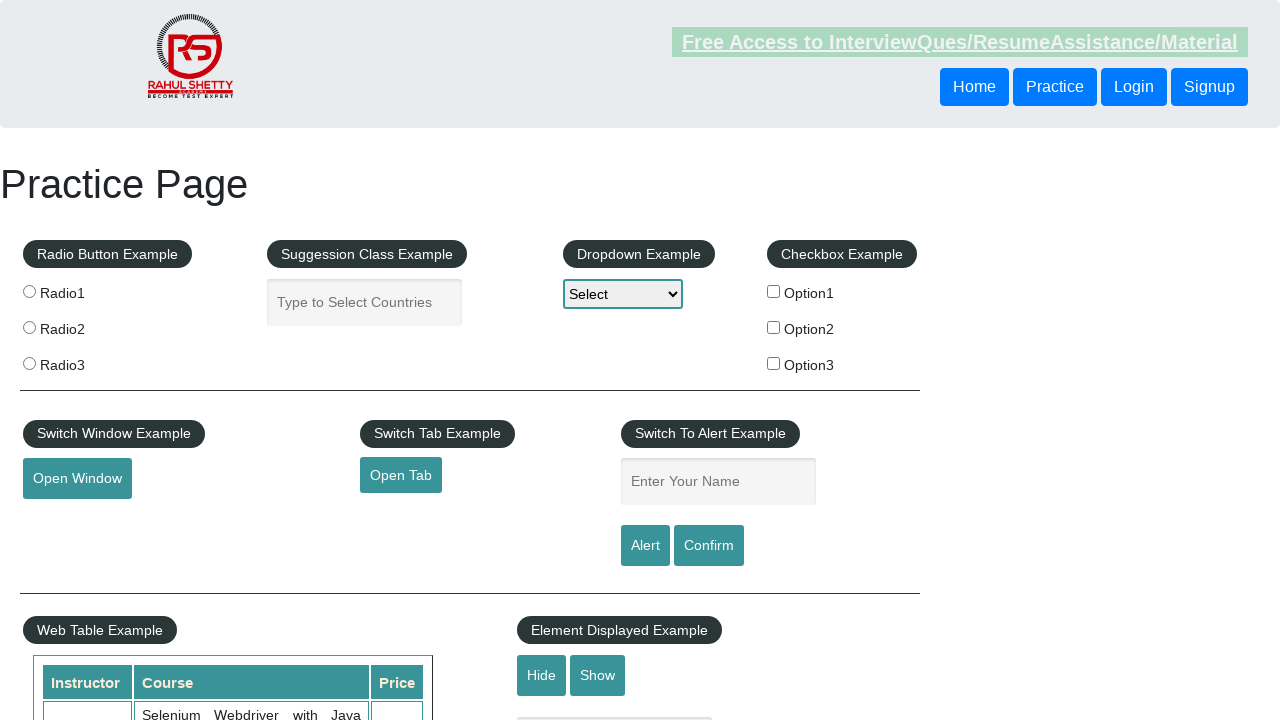

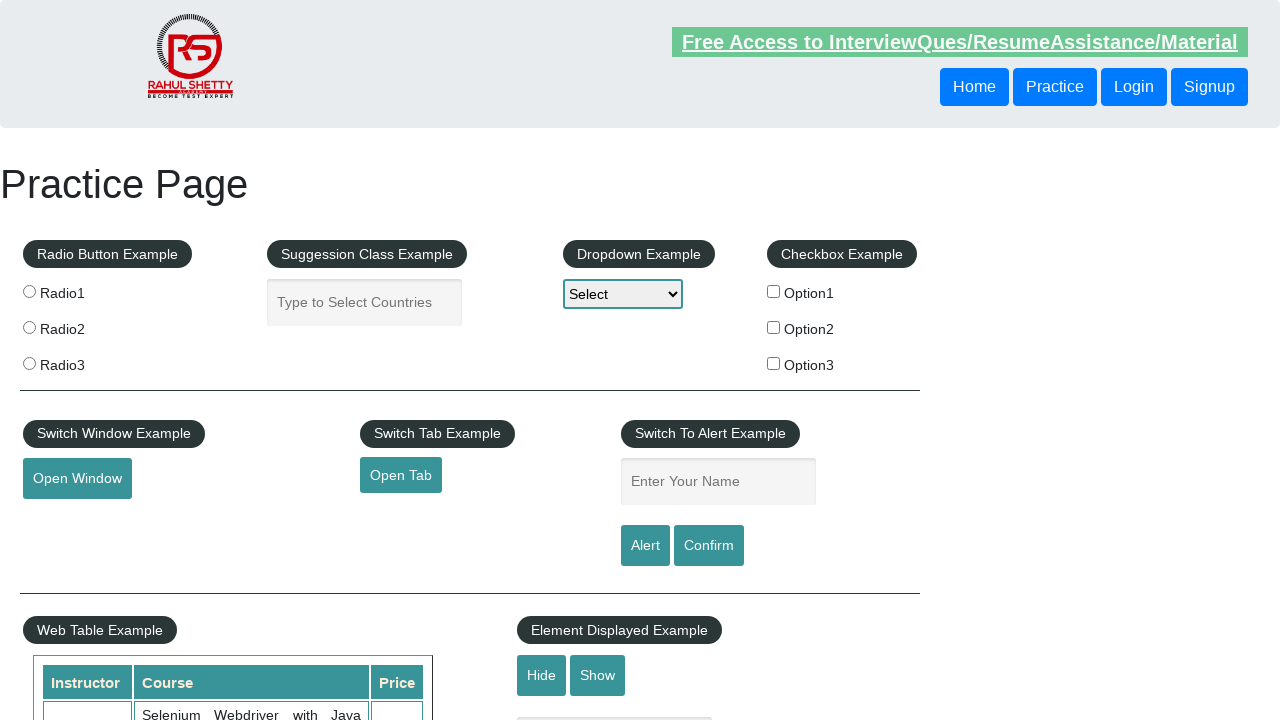